Tests various types of JavaScript alerts including simple alerts, delayed alerts, confirmation dialogs, and prompt dialogs by triggering and interacting with each type

Starting URL: https://www.tutorialspoint.com/selenium/practice/alerts.php

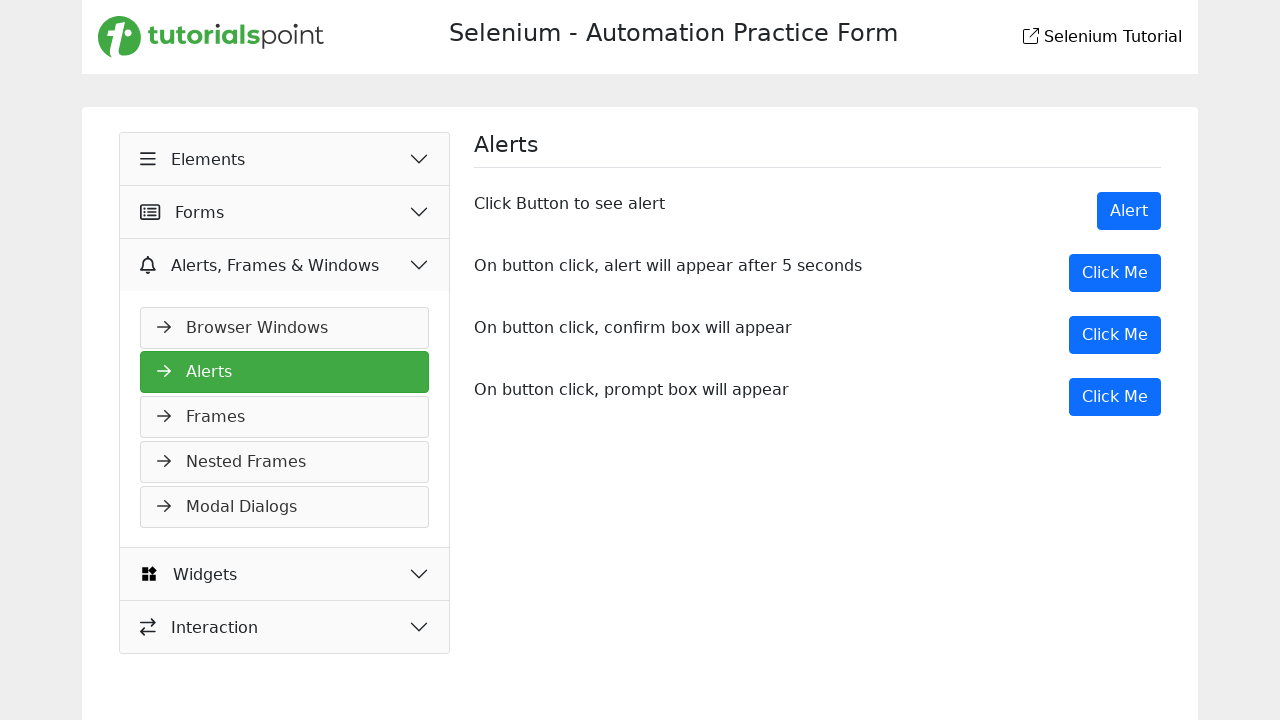

Clicked 'Alert' button to trigger simple alert at (1129, 211) on xpath=//button[text()='Alert']
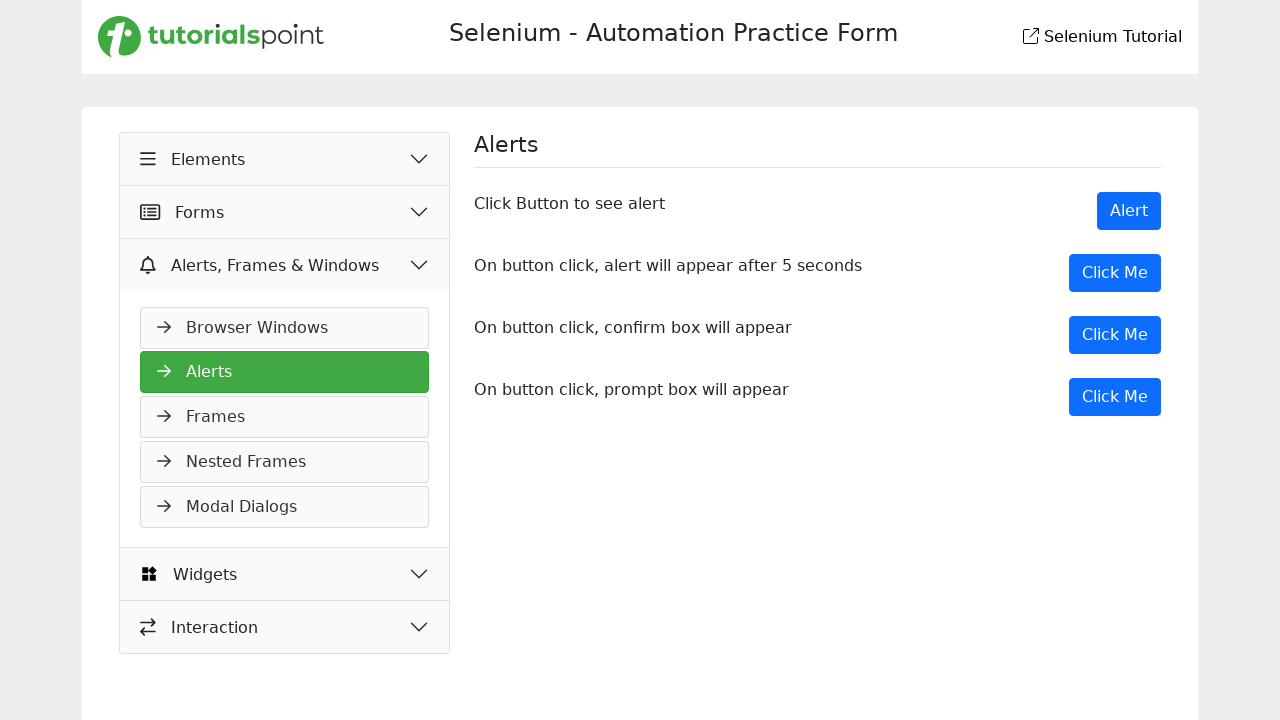

Set up dialog handler to accept simple alert
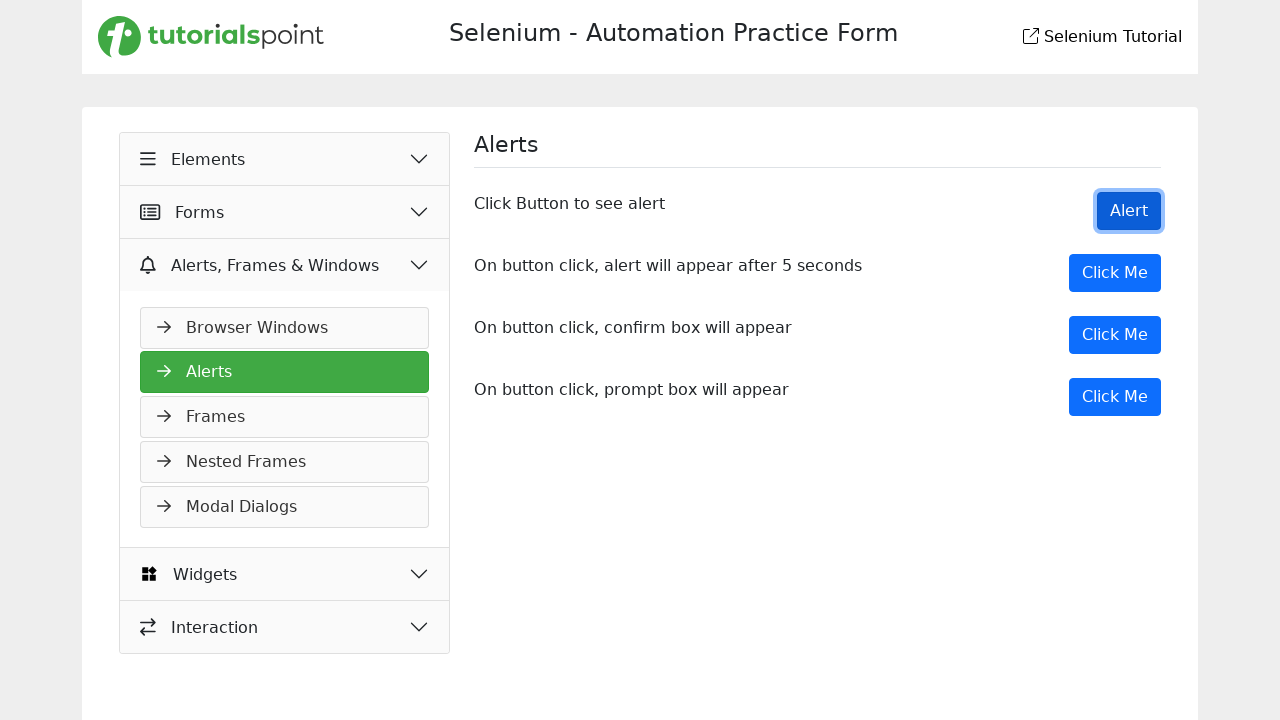

Clicked 'Click Me' button to trigger delayed alert at (1115, 273) on xpath=//button[text()='Click Me'][1]
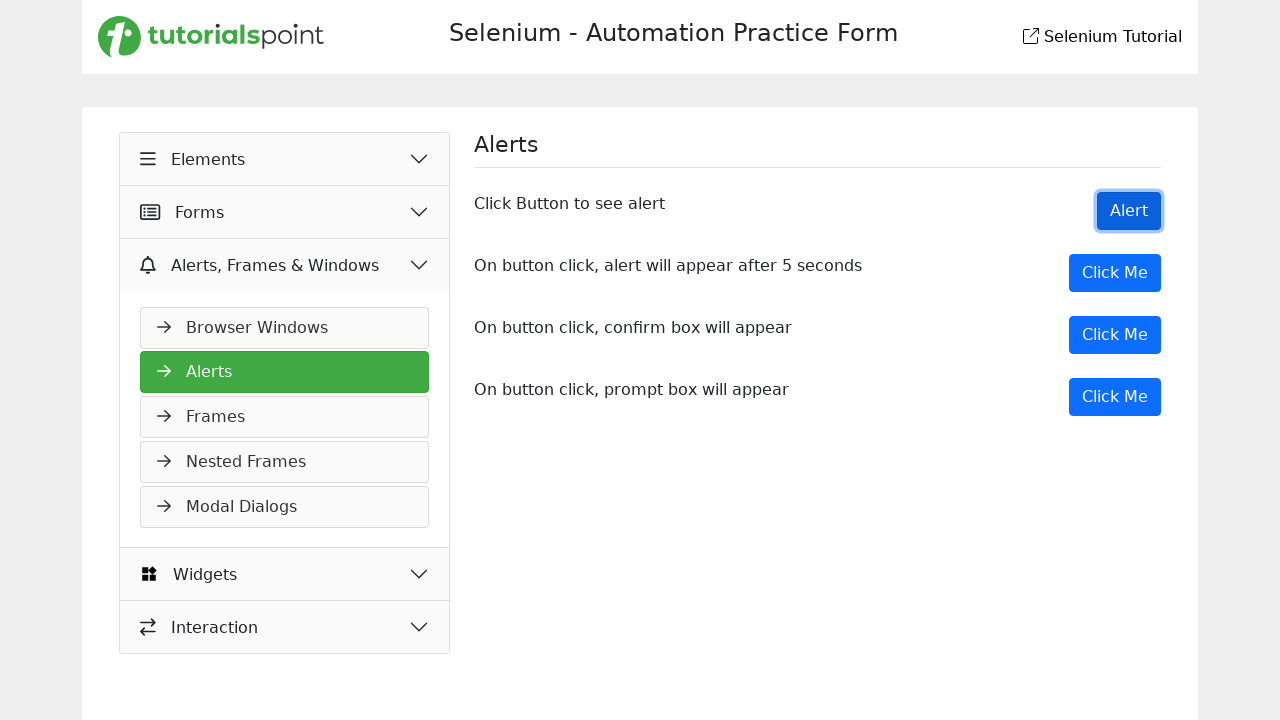

Waited 1 second for delayed alert to appear
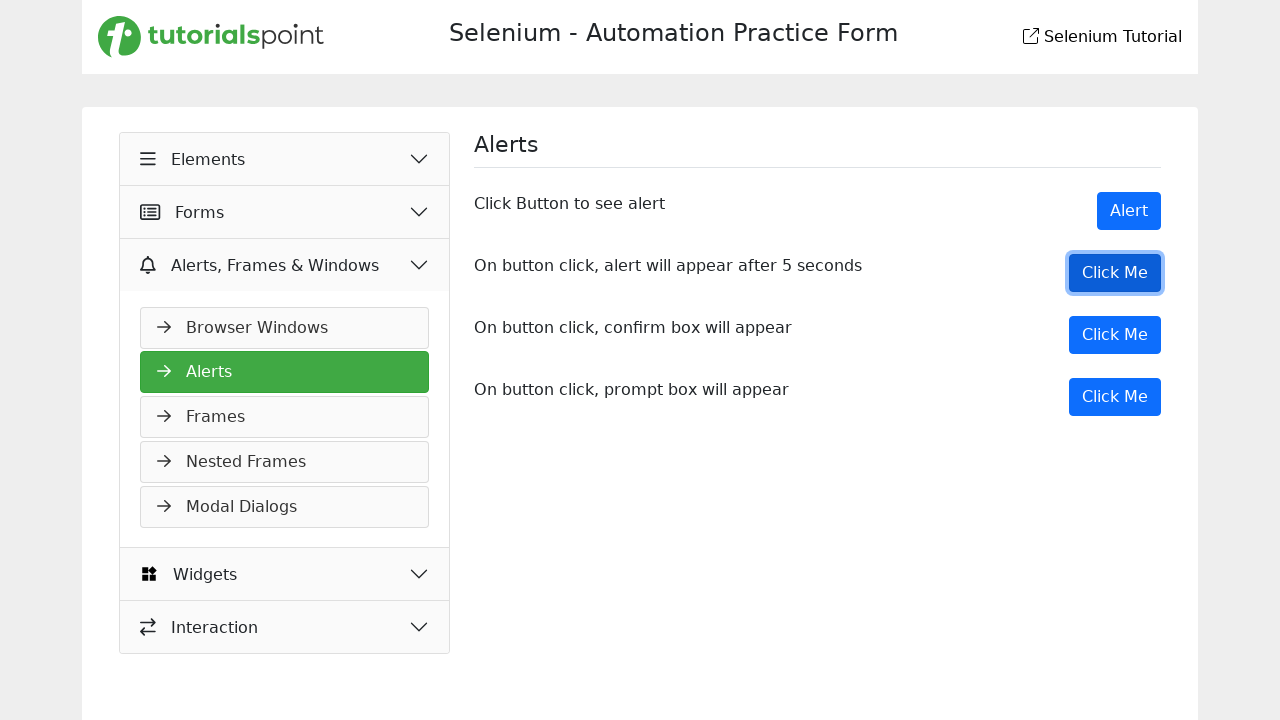

Set up dialog handler to dismiss confirmation alert
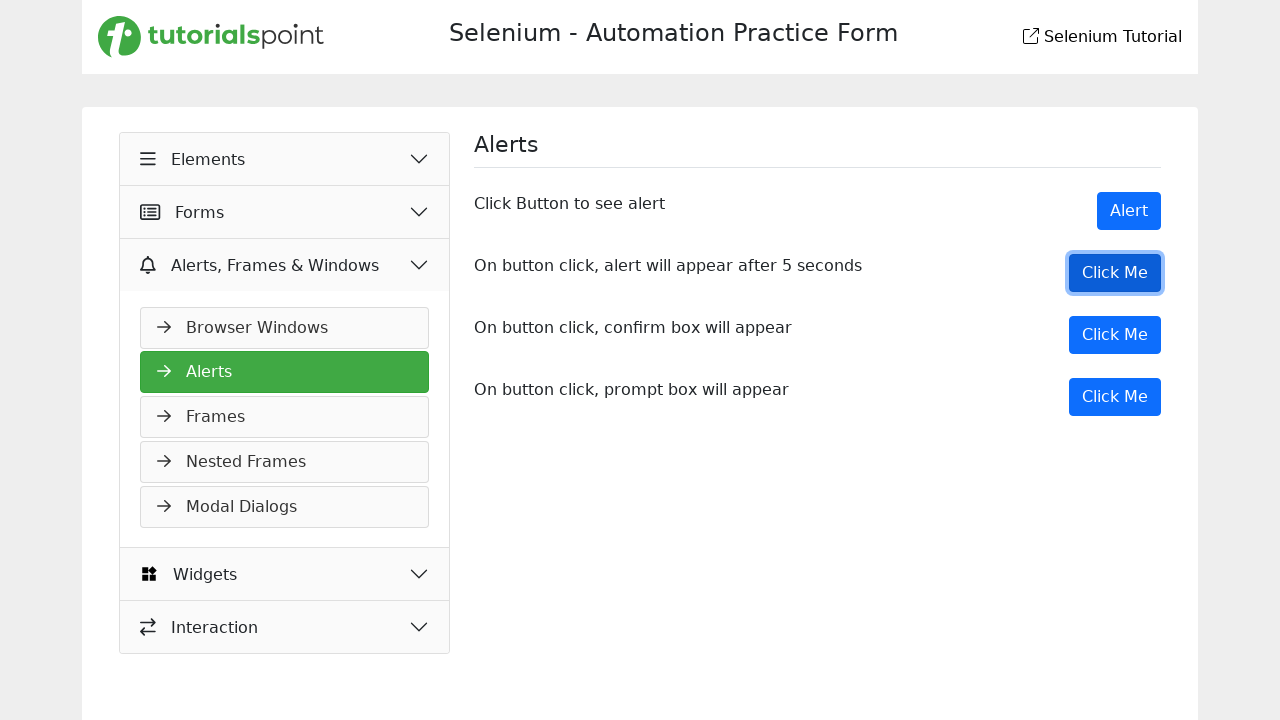

Clicked button to trigger confirmation dialog and dismissed it at (1115, 335) on xpath=/html/body/main/div/div/div[2]/div[3]/button
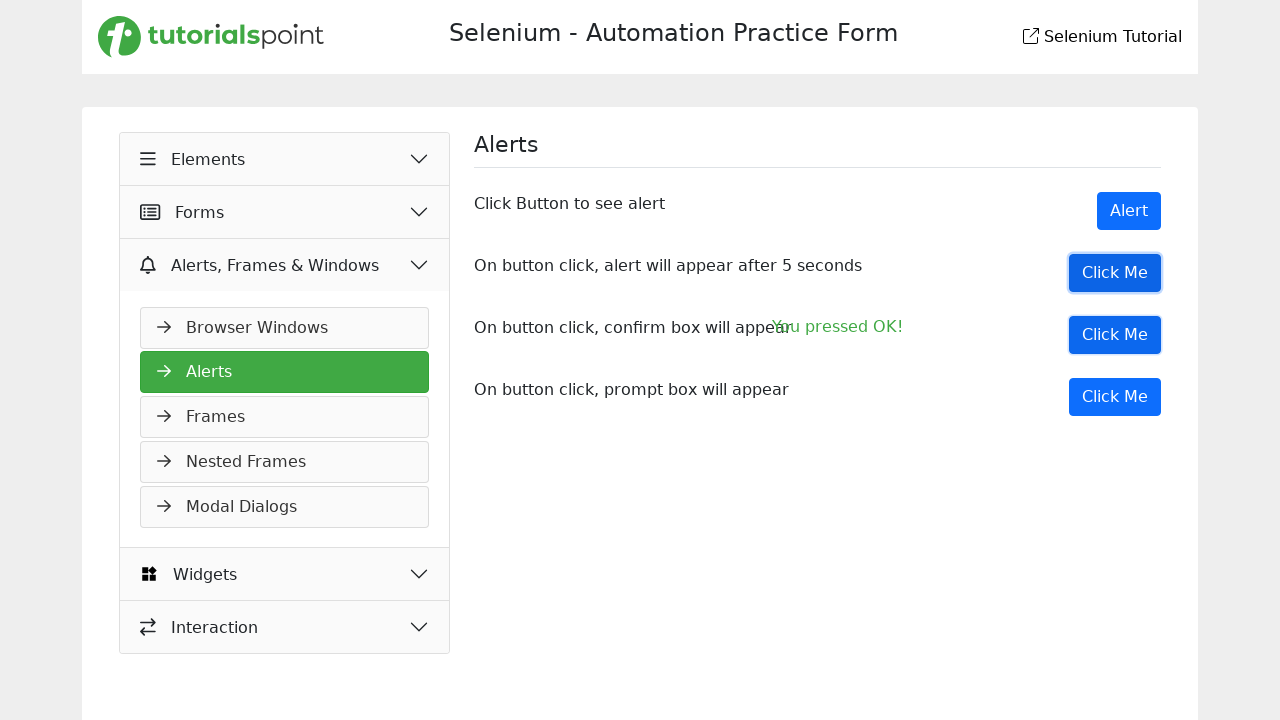

Set up dialog handler to accept prompt with text 'Poornima'
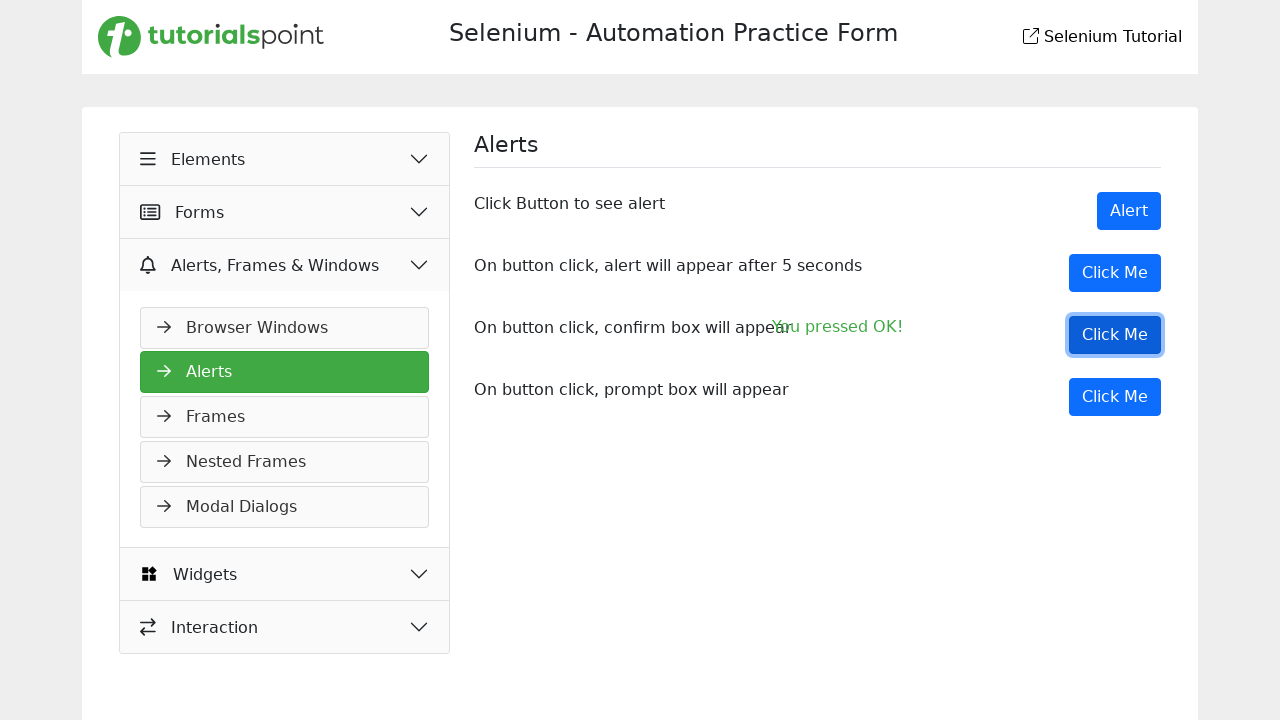

Clicked button to trigger prompt dialog and entered 'Poornima' at (1115, 397) on xpath=/html/body/main/div/div/div[2]/div[4]/button
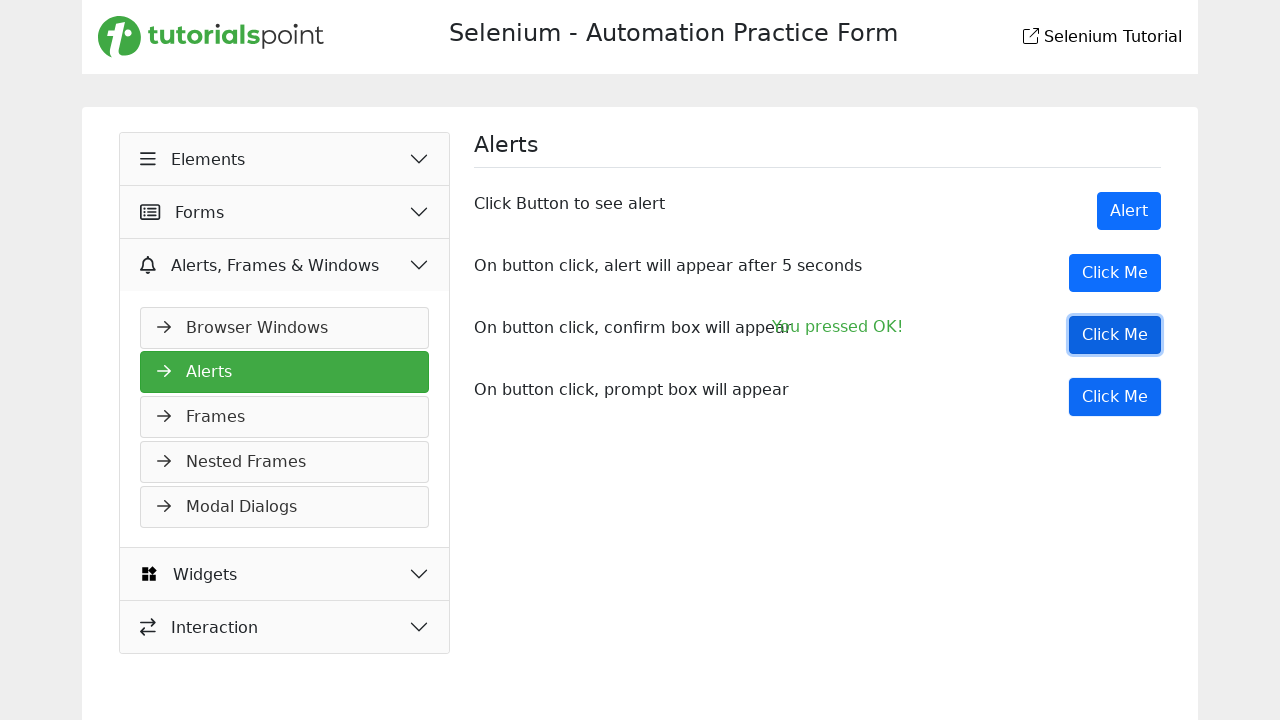

Confirmed result element appeared on page
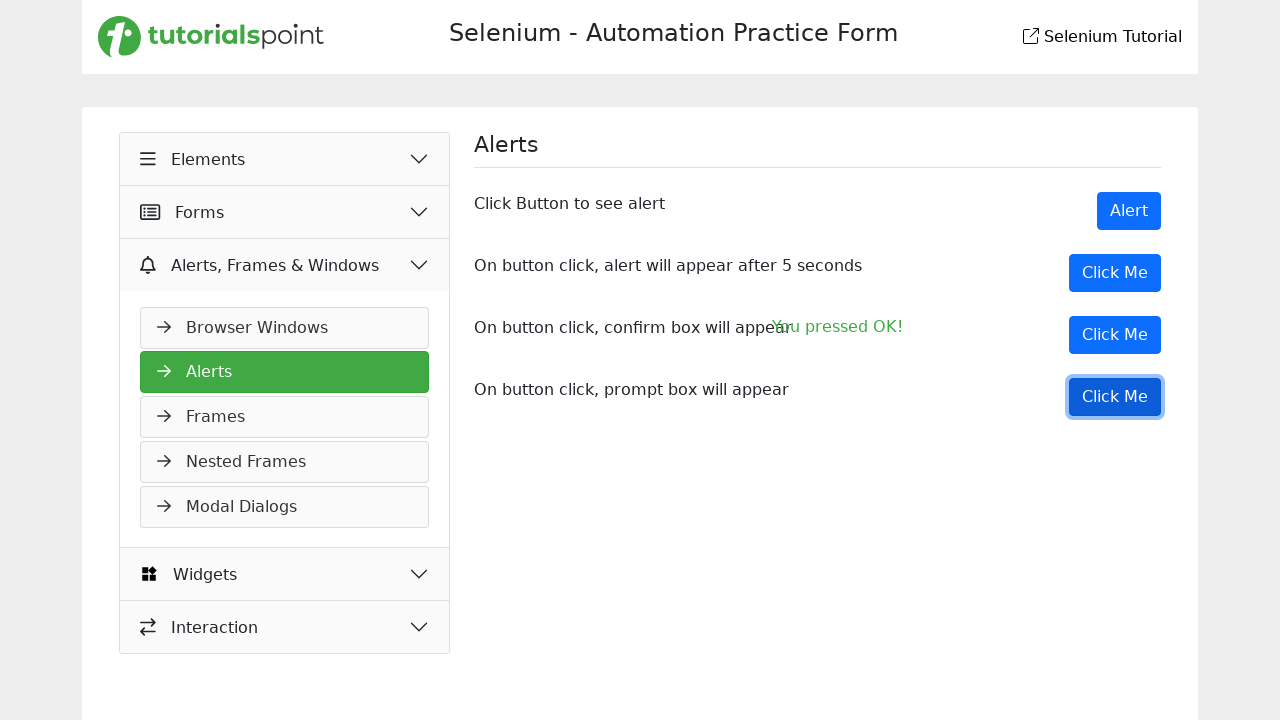

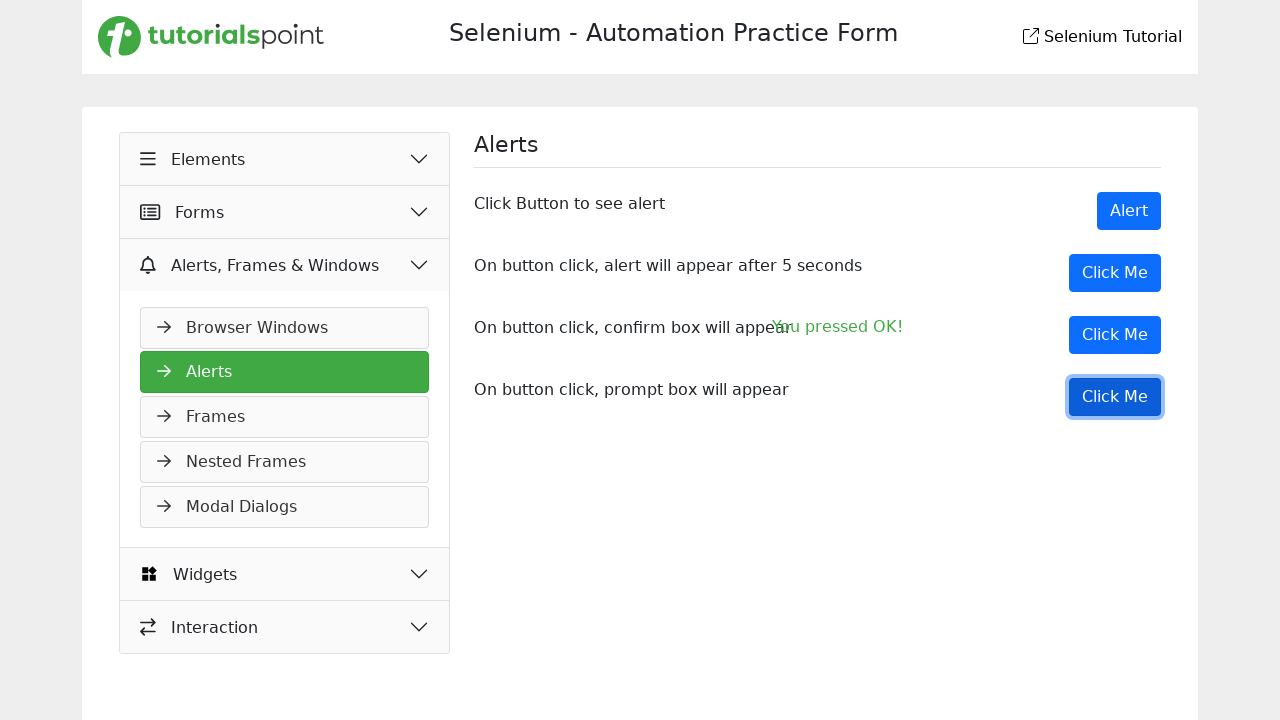